Tests checkbox selection and passenger count dropdown functionality on a travel booking form

Starting URL: https://rahulshettyacademy.com/dropdownsPractise/

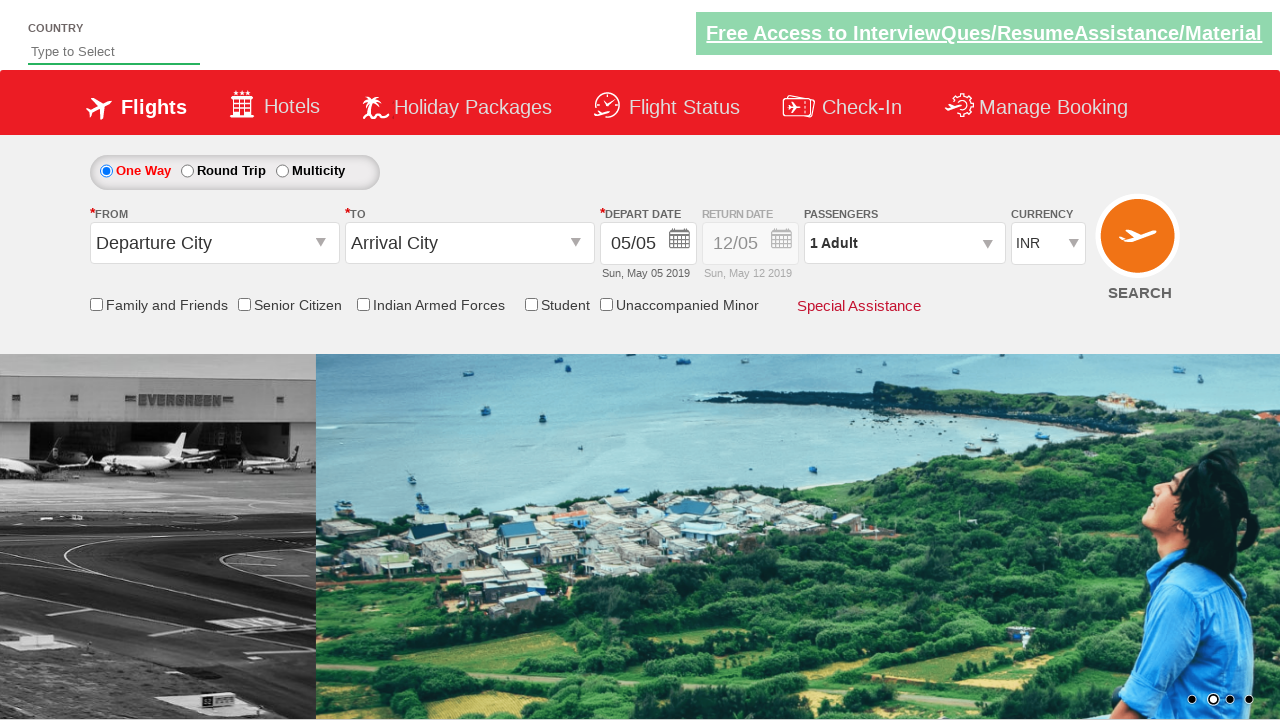

Verified senior citizen discount checkbox is initially unselected
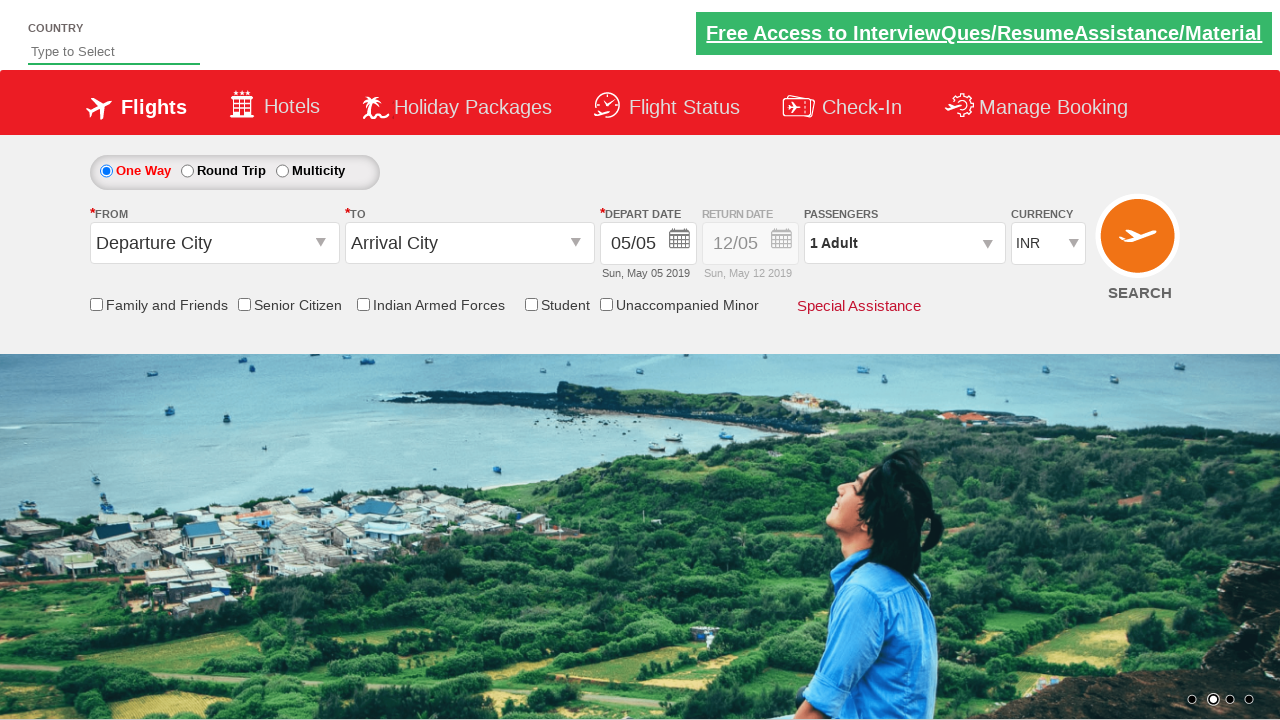

Clicked senior citizen discount checkbox at (244, 304) on input[id*='SeniorCitizenDiscount']
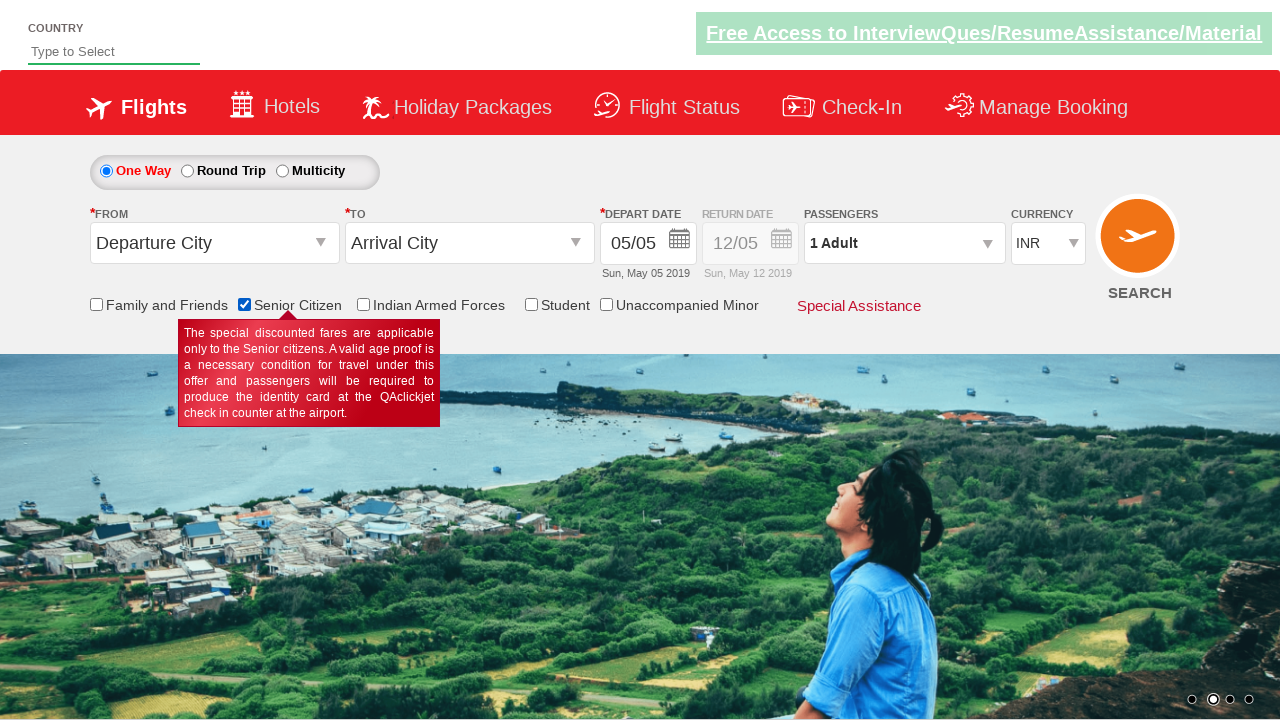

Verified senior citizen discount checkbox is now selected
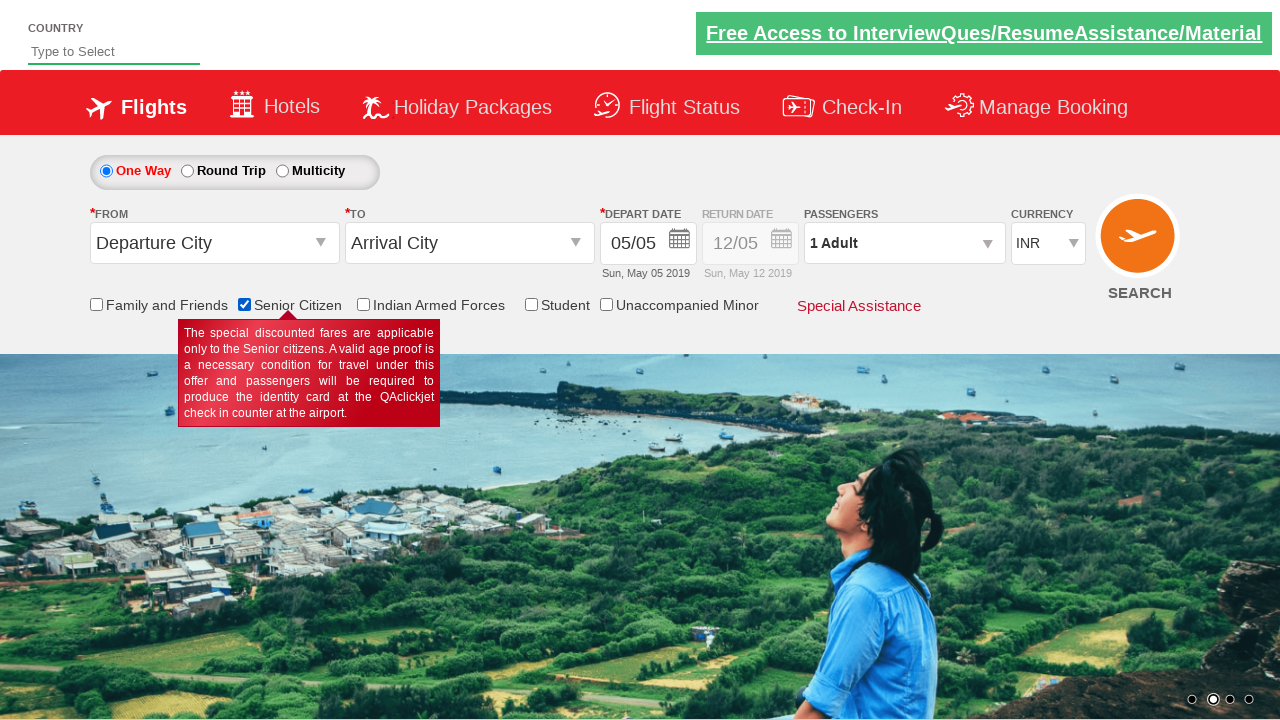

Opened passenger dropdown at (904, 243) on #divpaxinfo
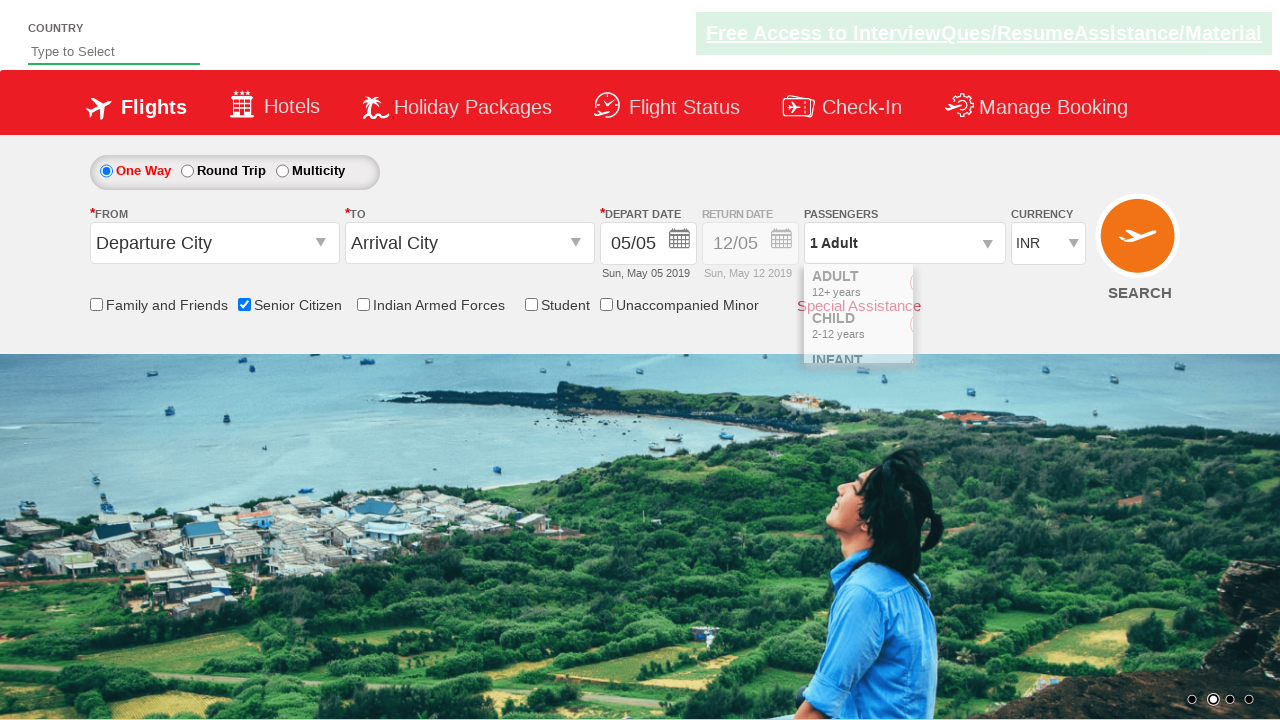

Clicked add adult button (iteration 1 of 4) at (982, 288) on #hrefIncAdt
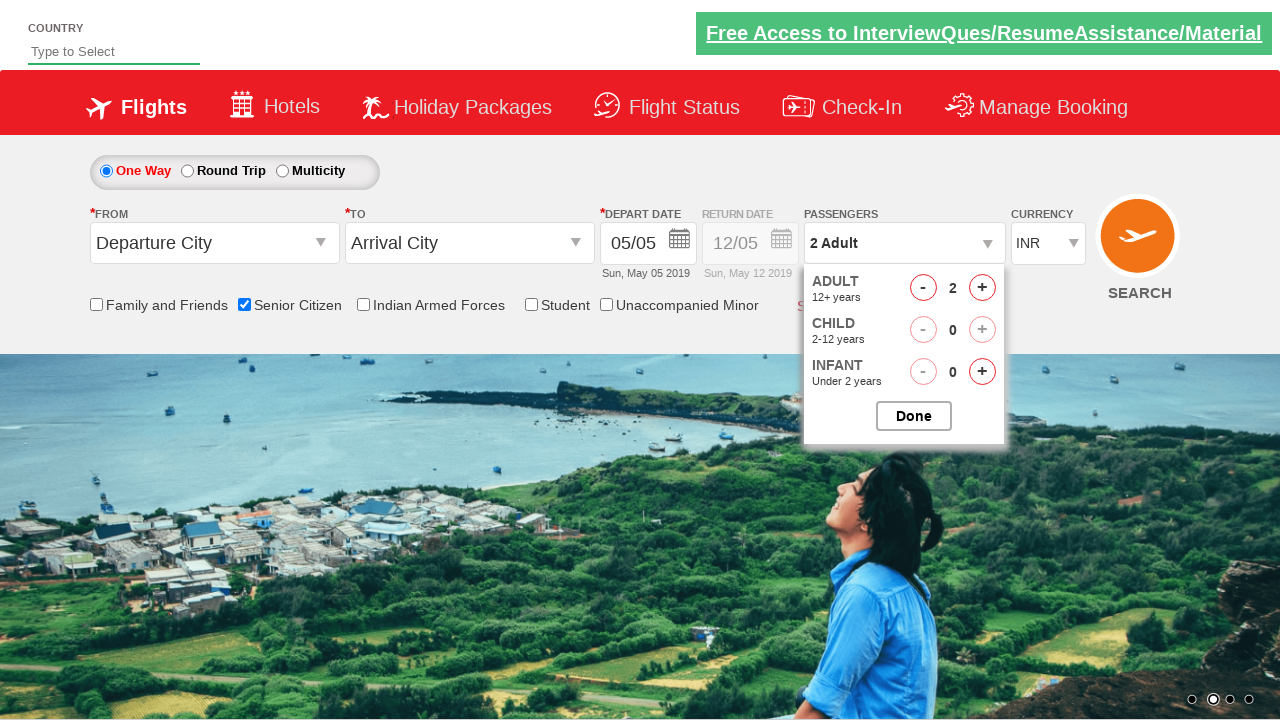

Clicked add adult button (iteration 2 of 4) at (982, 288) on #hrefIncAdt
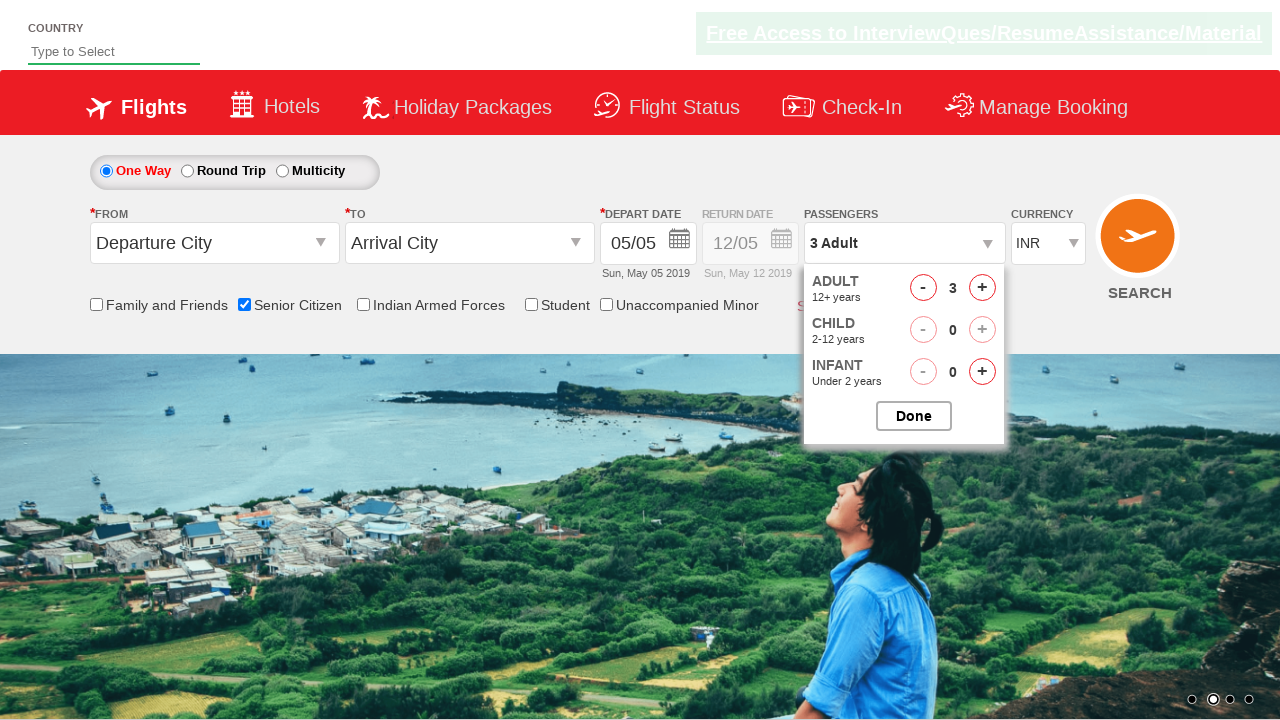

Clicked add adult button (iteration 3 of 4) at (982, 288) on #hrefIncAdt
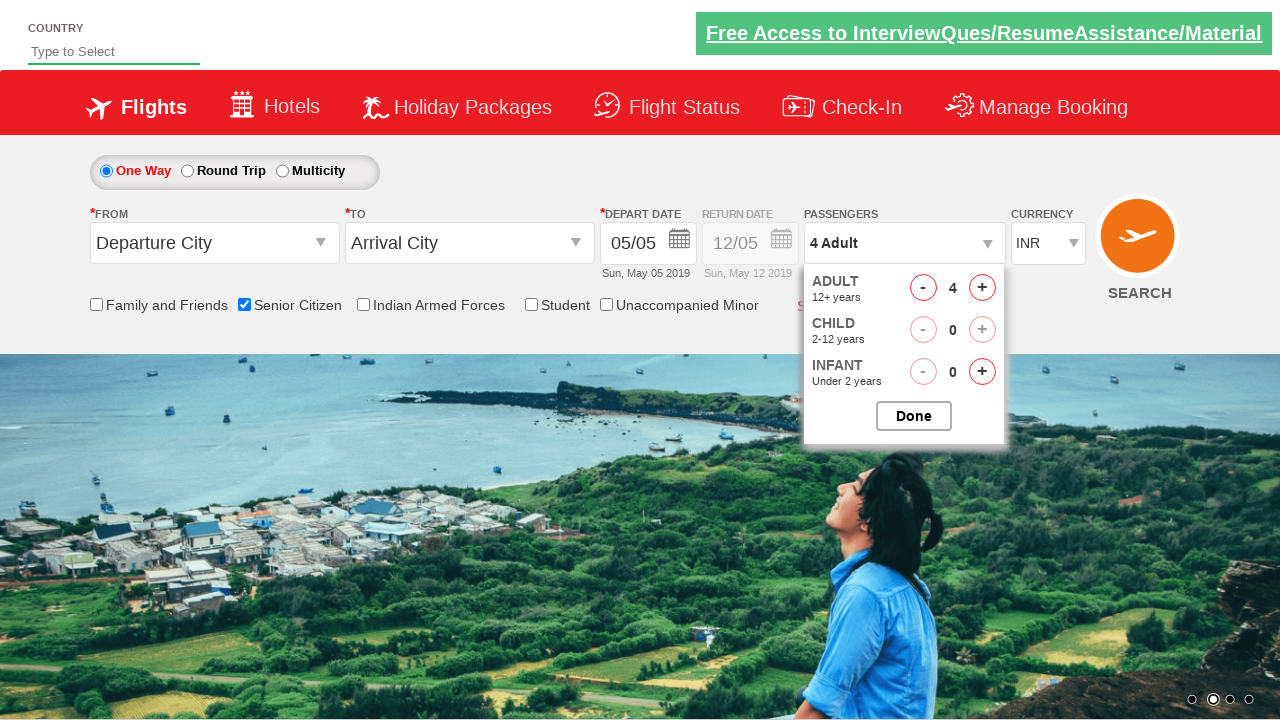

Clicked add adult button (iteration 4 of 4) at (982, 288) on #hrefIncAdt
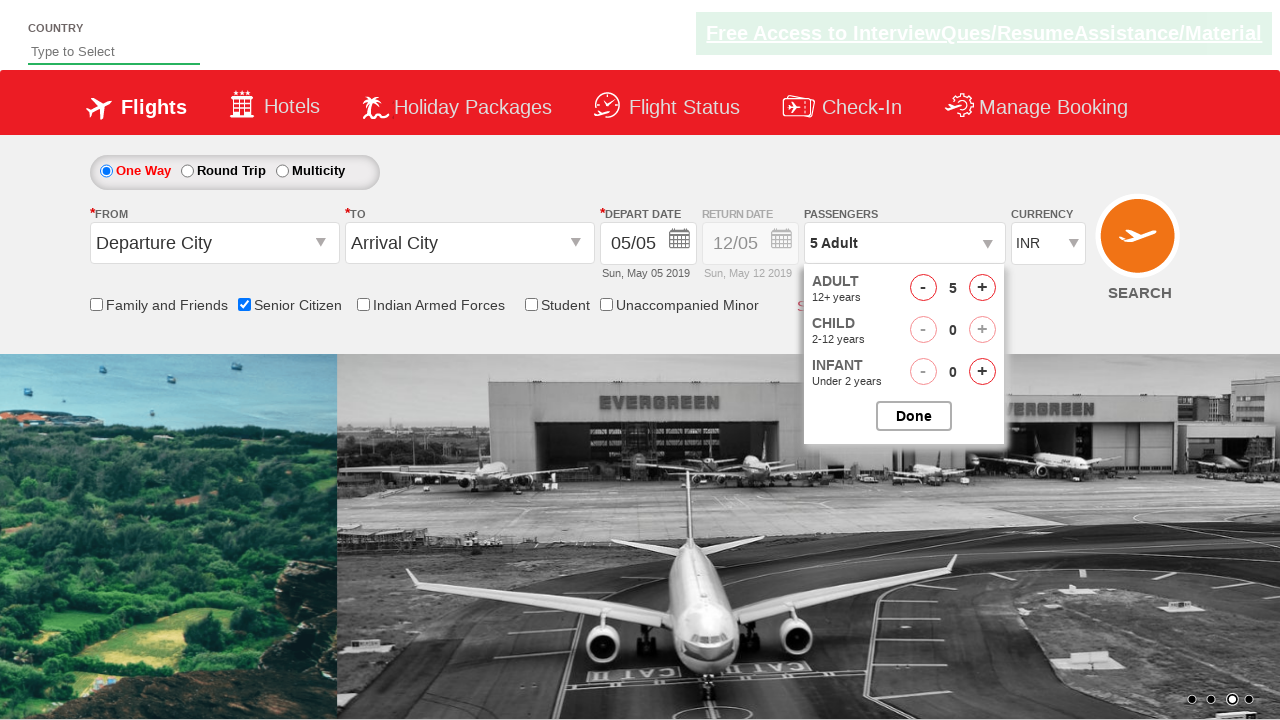

Closed passenger dropdown at (914, 416) on #btnclosepaxoption
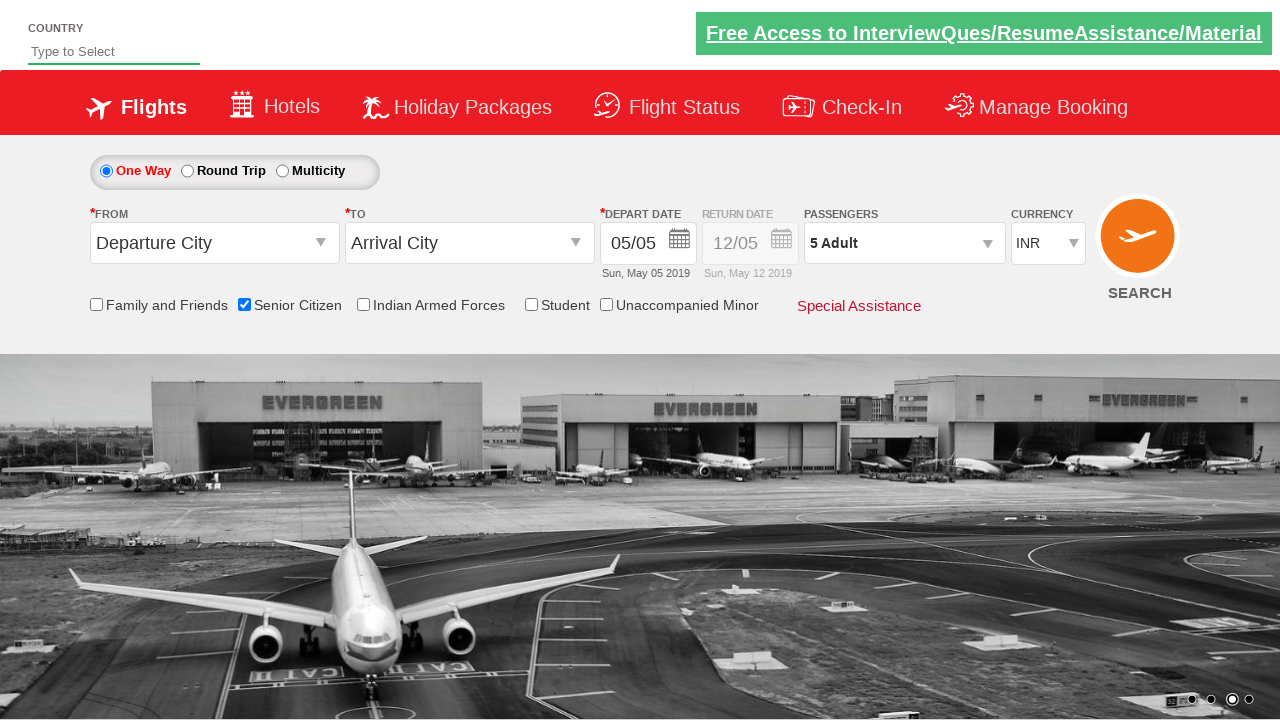

Retrieved passenger info text: 5 Adult
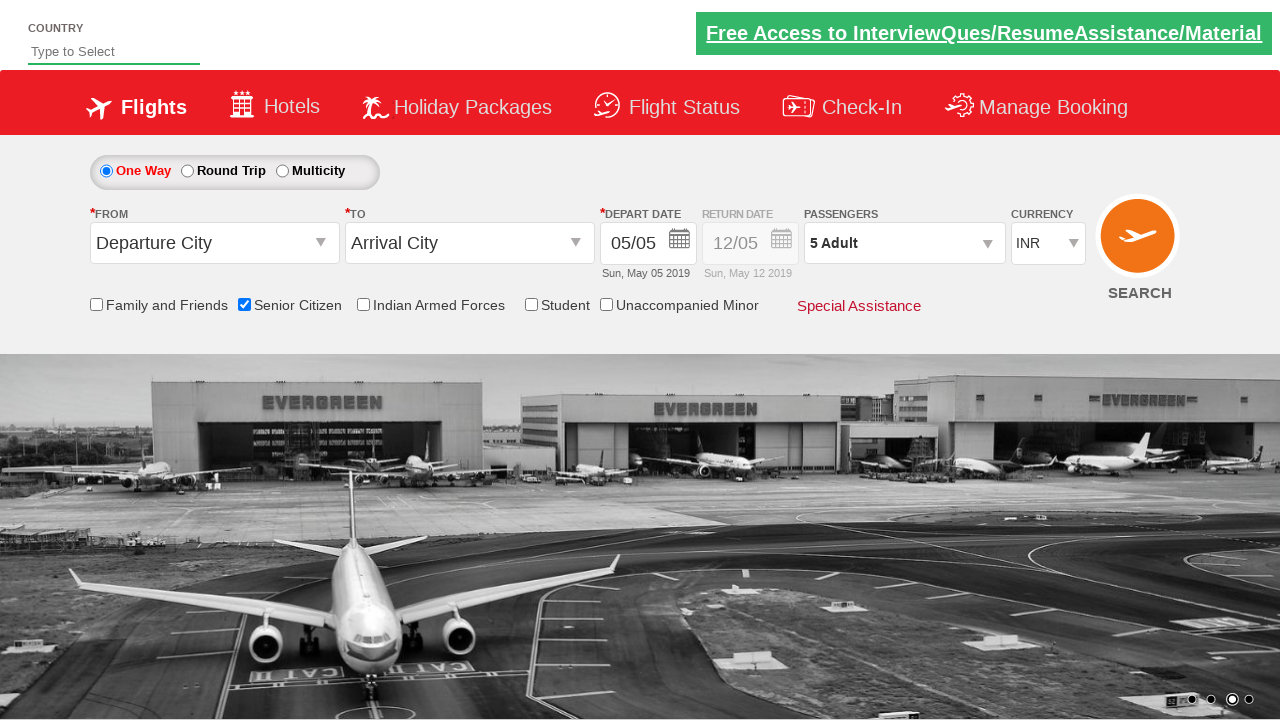

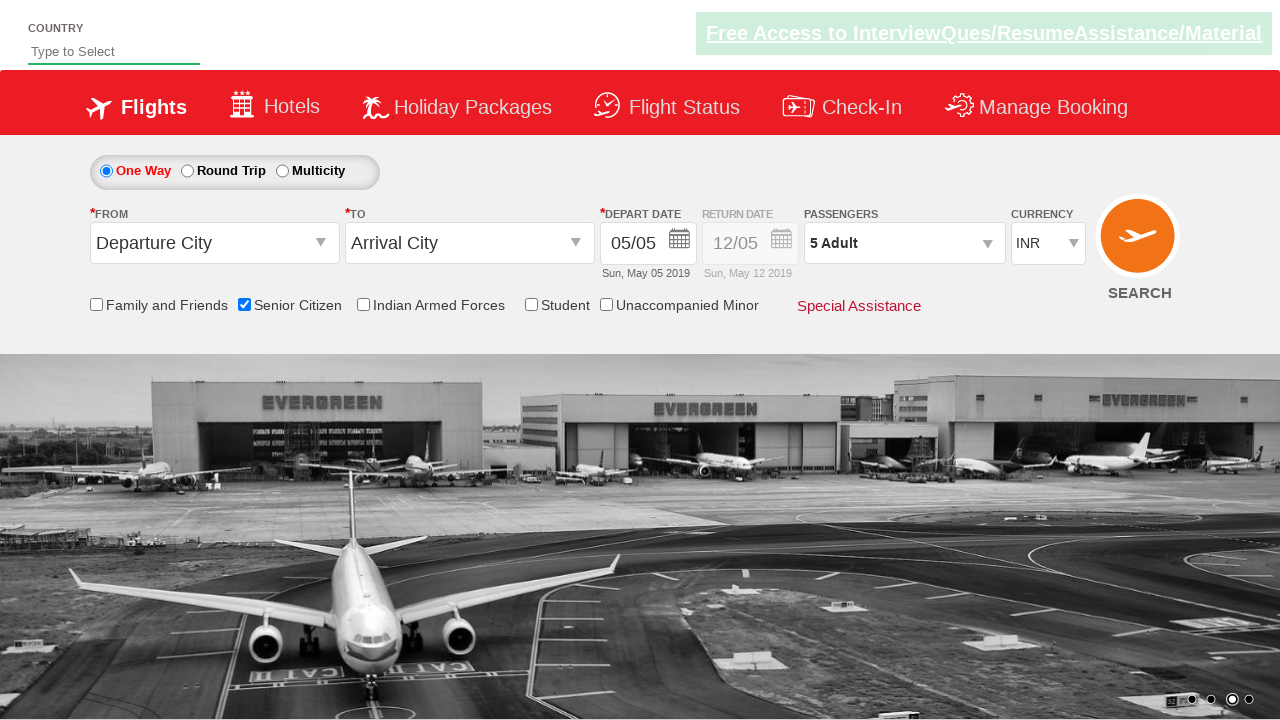